Opens the X-Cart website, maximizes the browser window, and retrieves the page title to verify successful navigation.

Starting URL: https://www.x-cart.com/

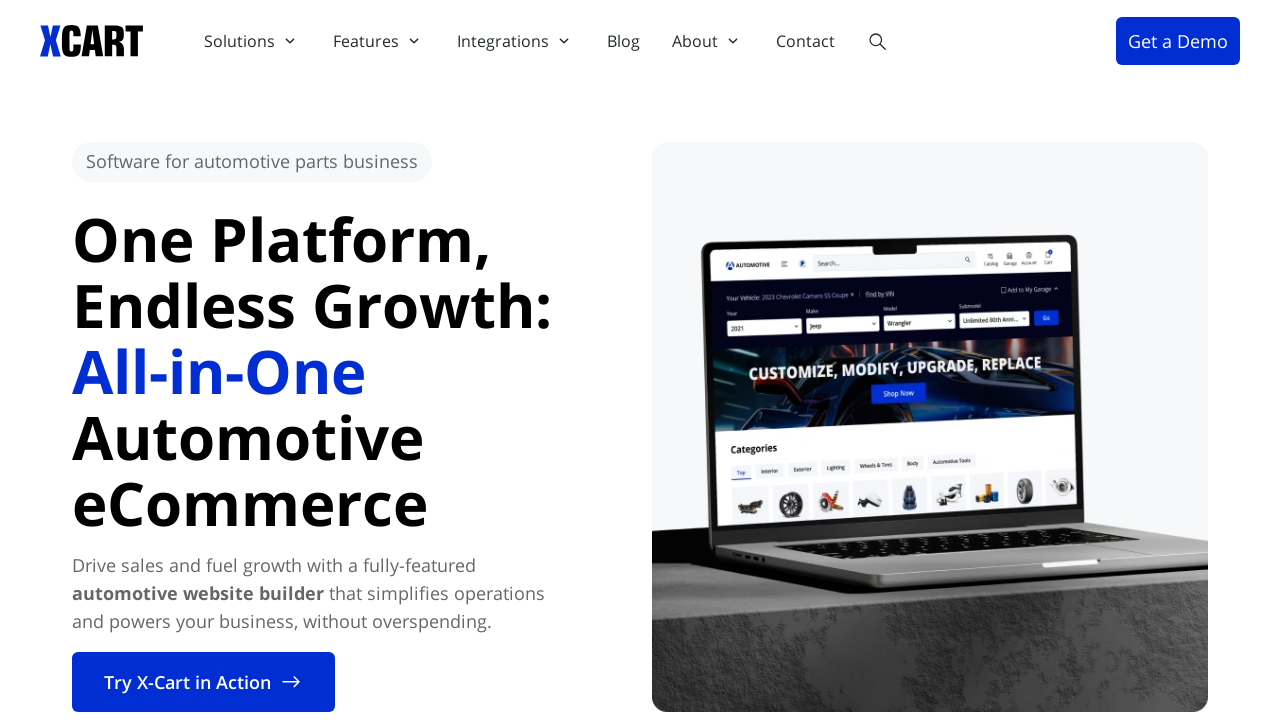

Set viewport size to 1920x1080 to maximize browser window
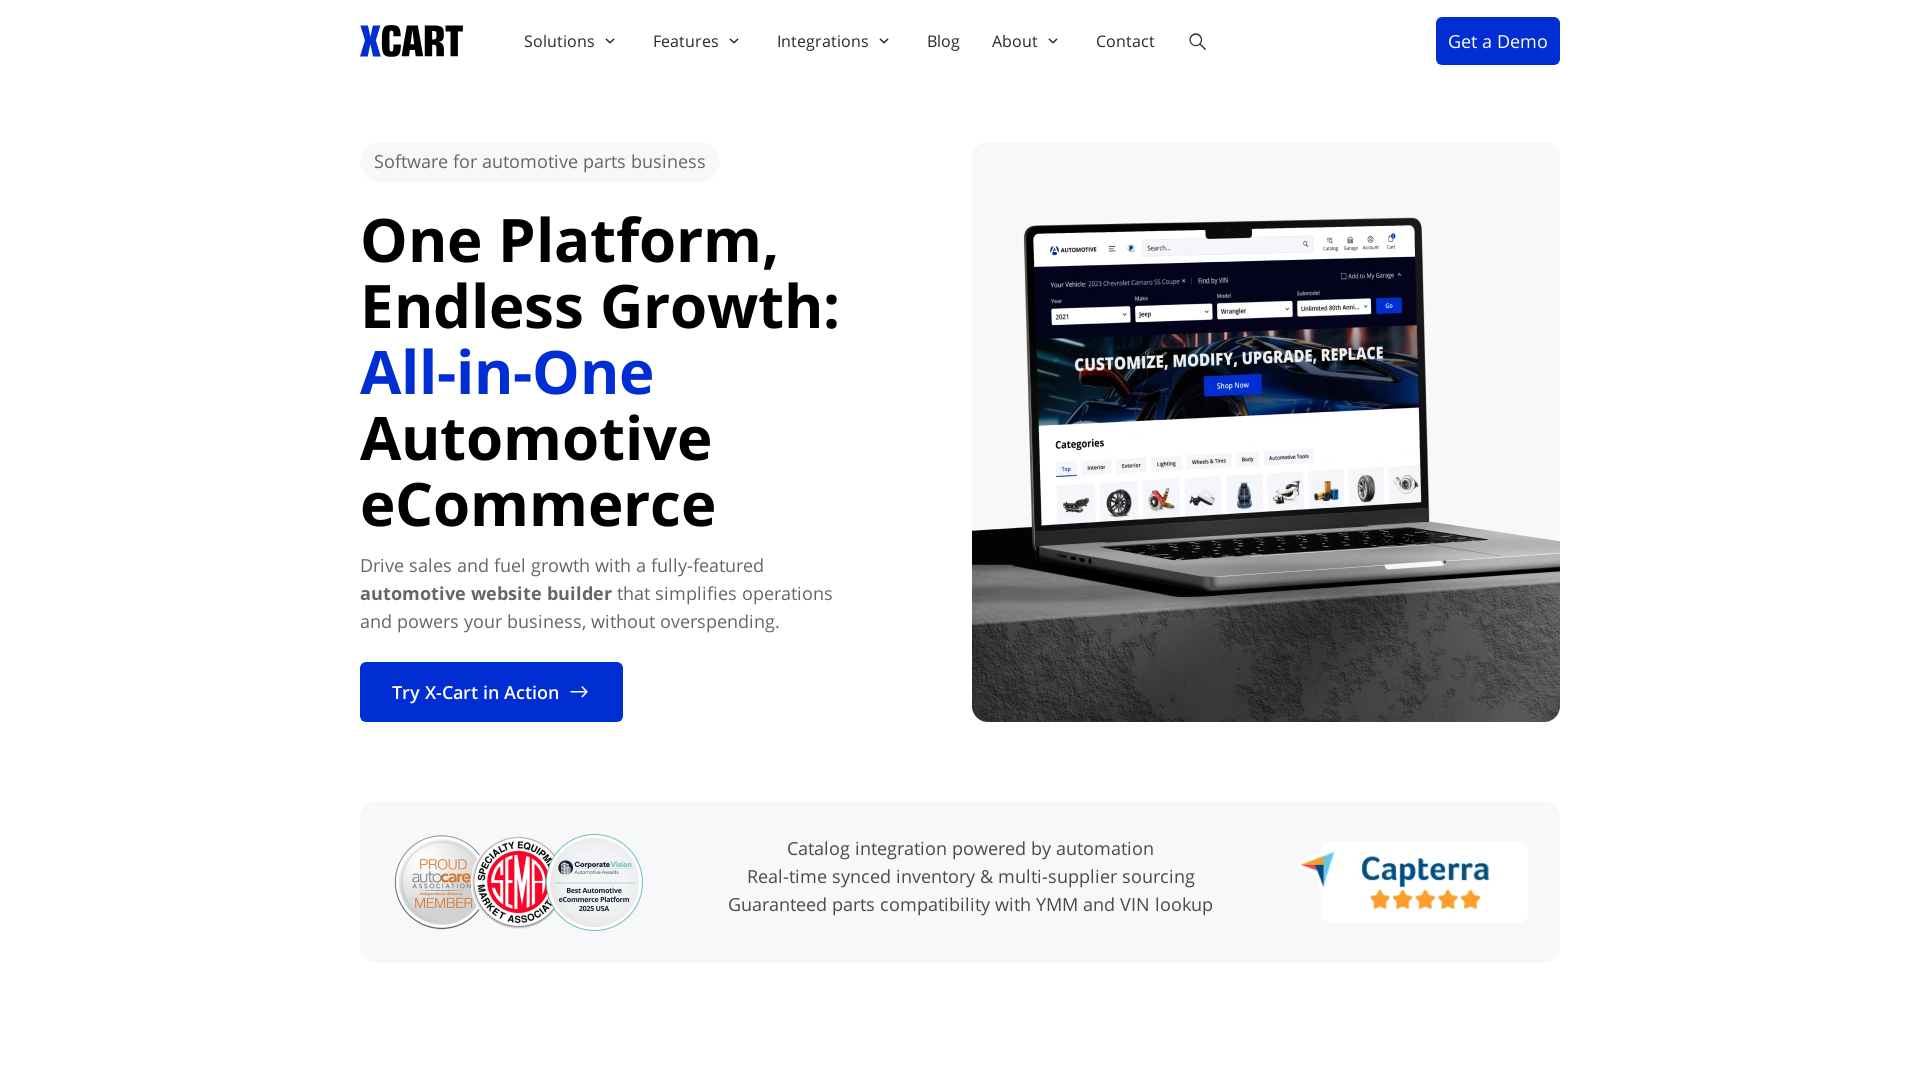

Retrieved page title: Automotive eCommerce Platform for Auto Parts Businesses
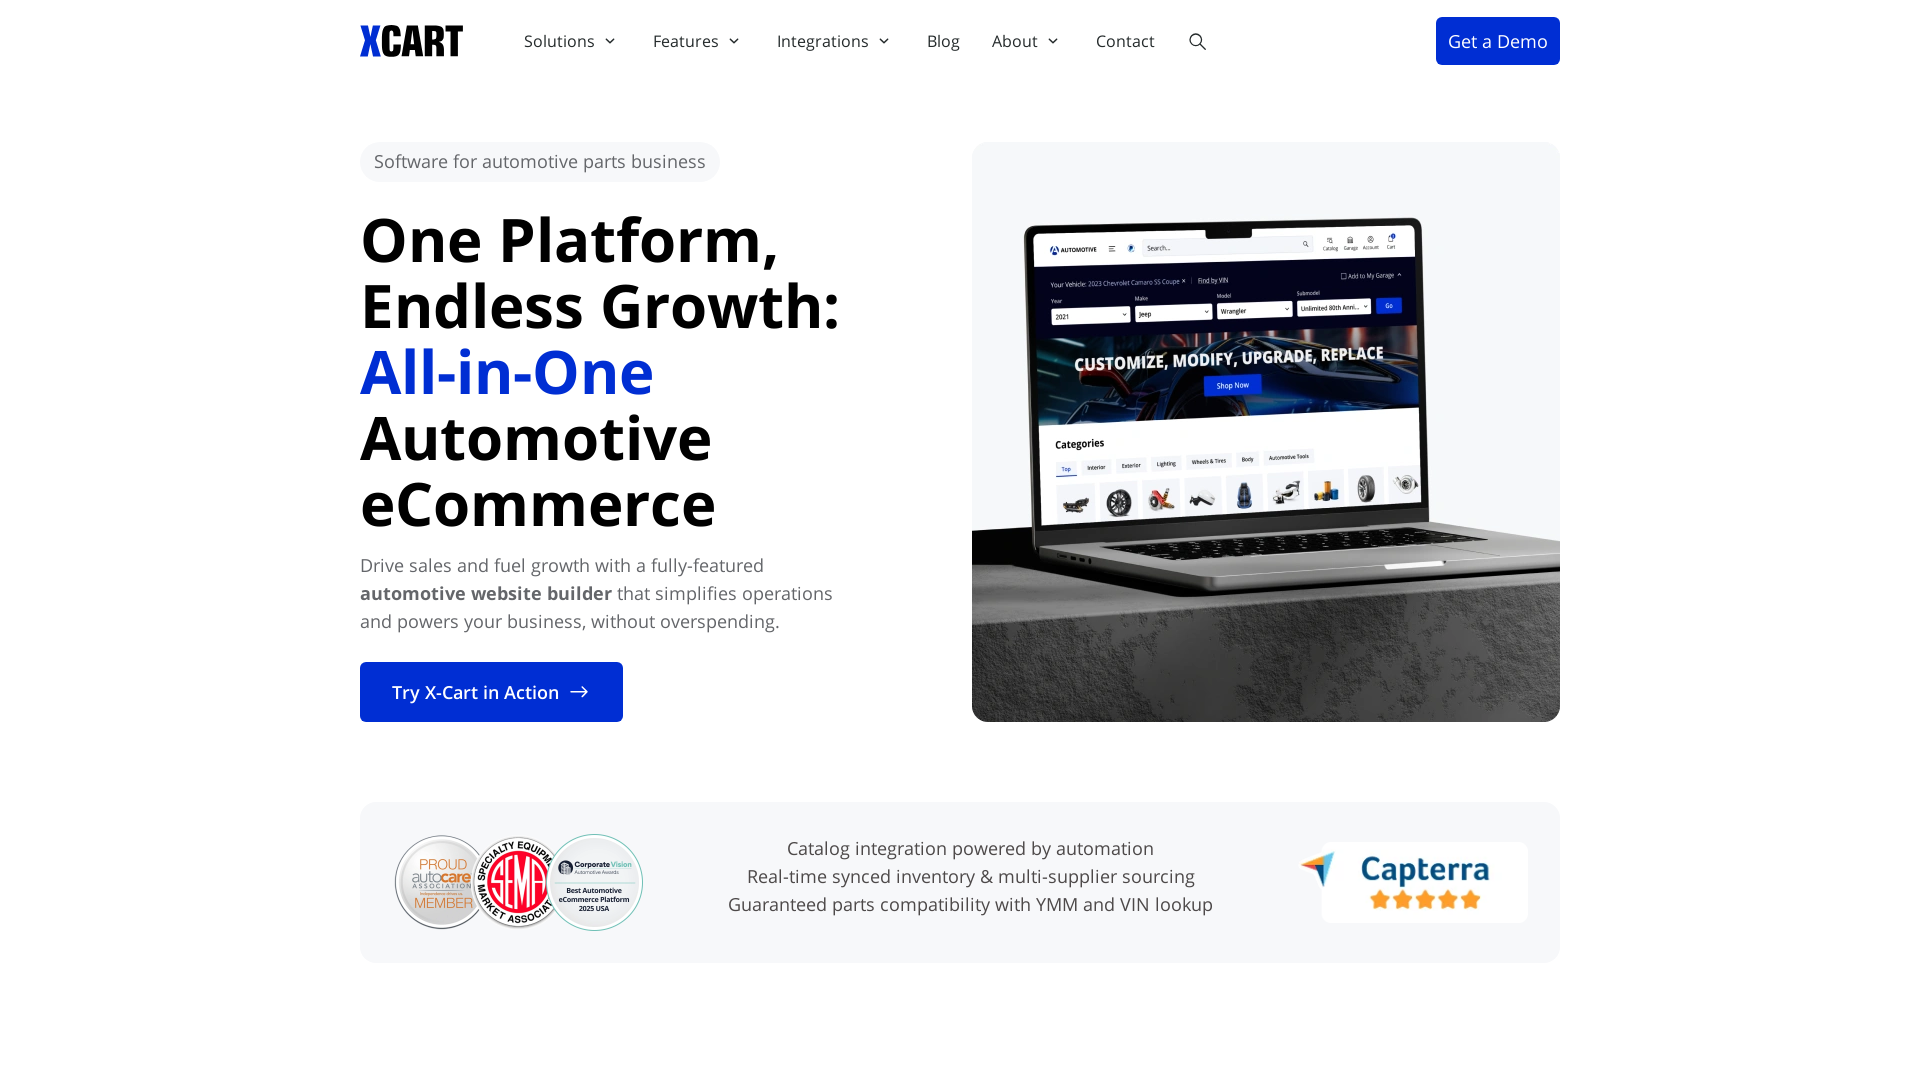

Page fully loaded - domcontentloaded state reached
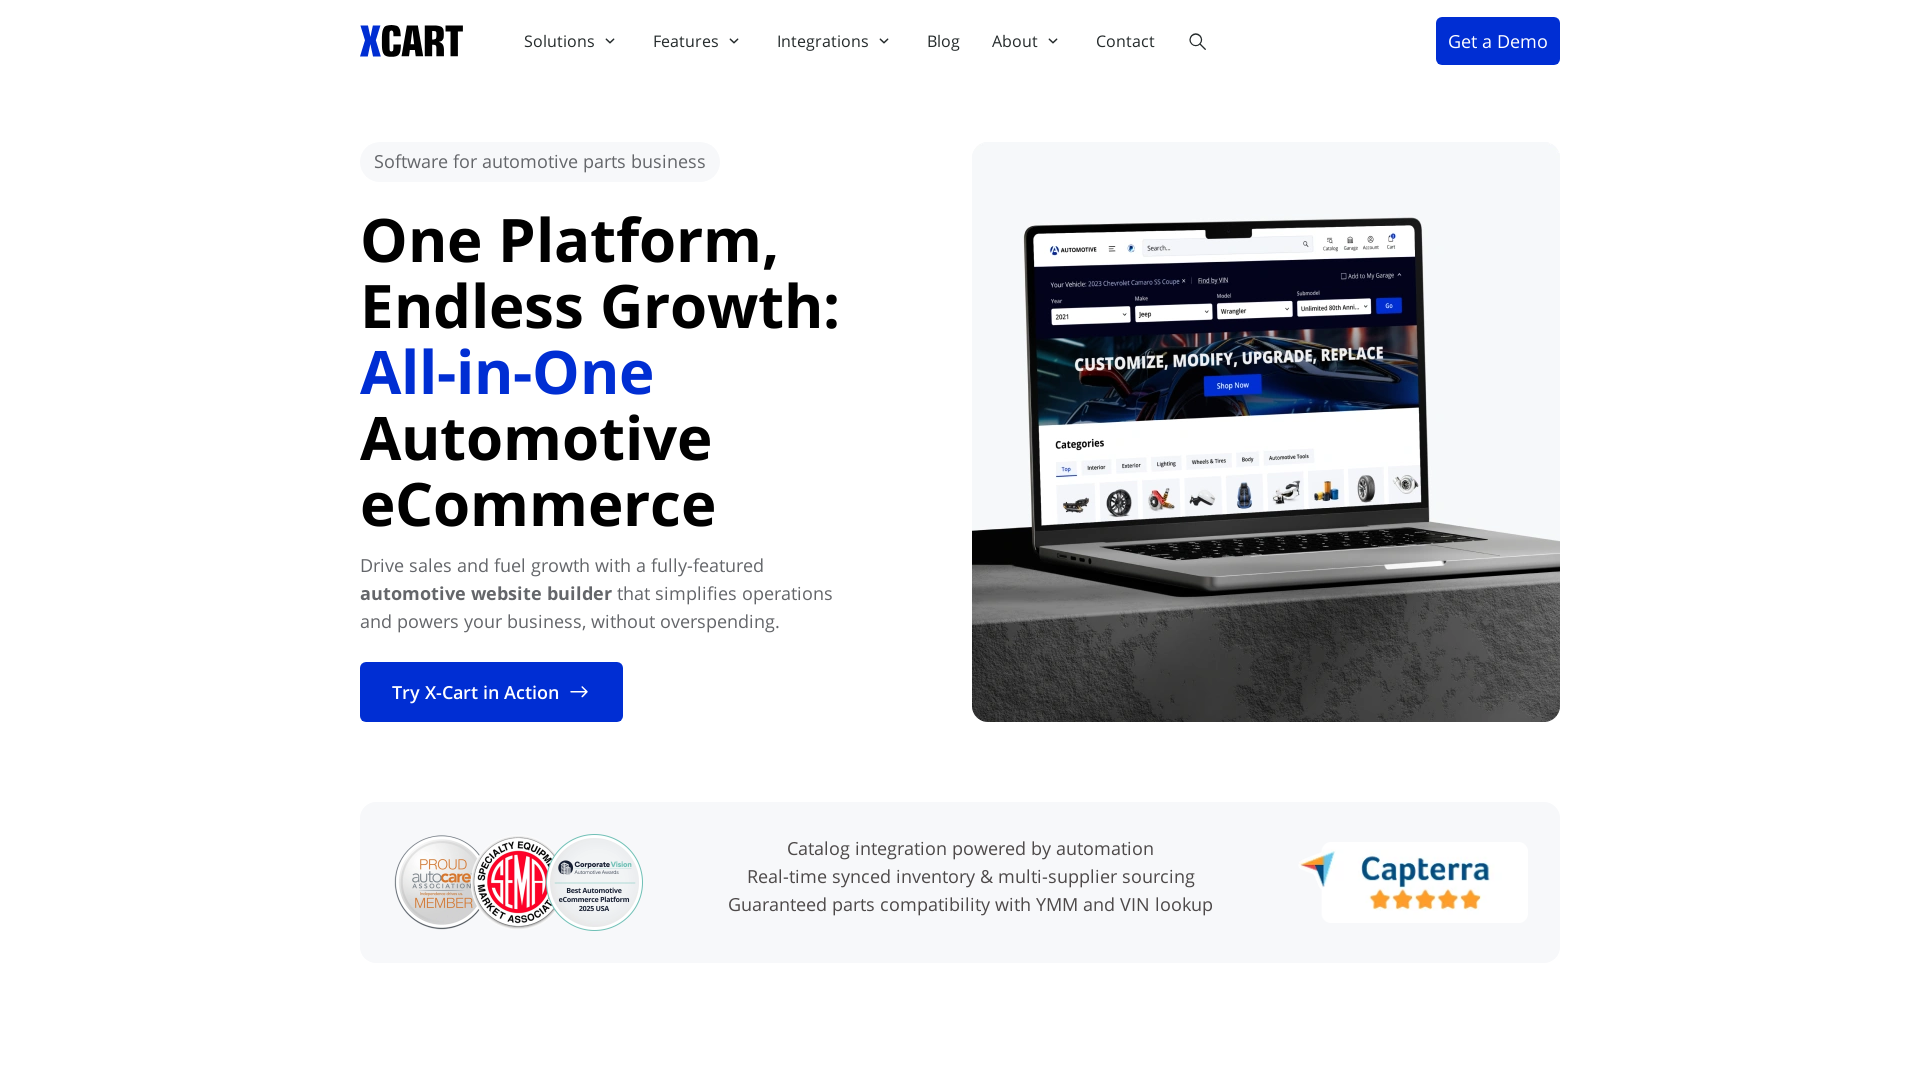

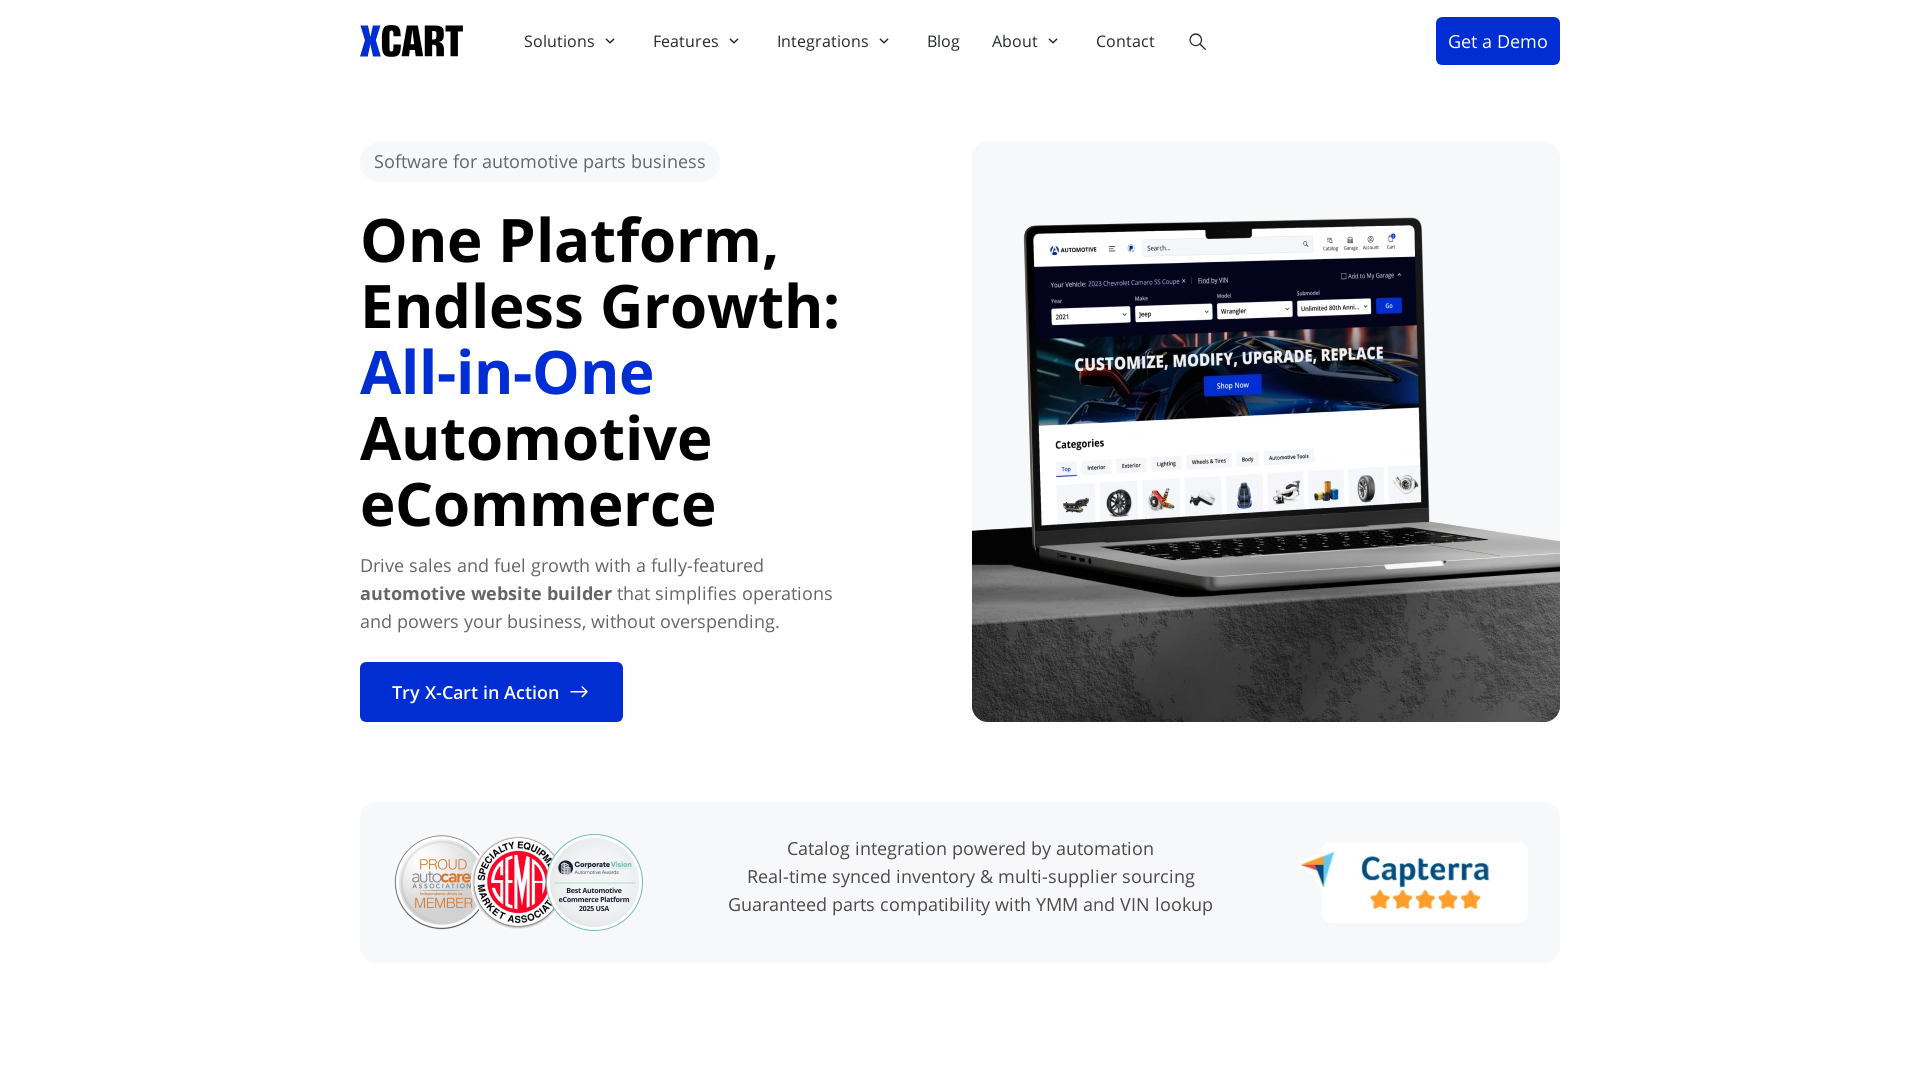